Navigates to the calorie calculator page and verifies that the information table is present and contains data rows

Starting URL: https://www.calculator.net/calorie-calculator.html

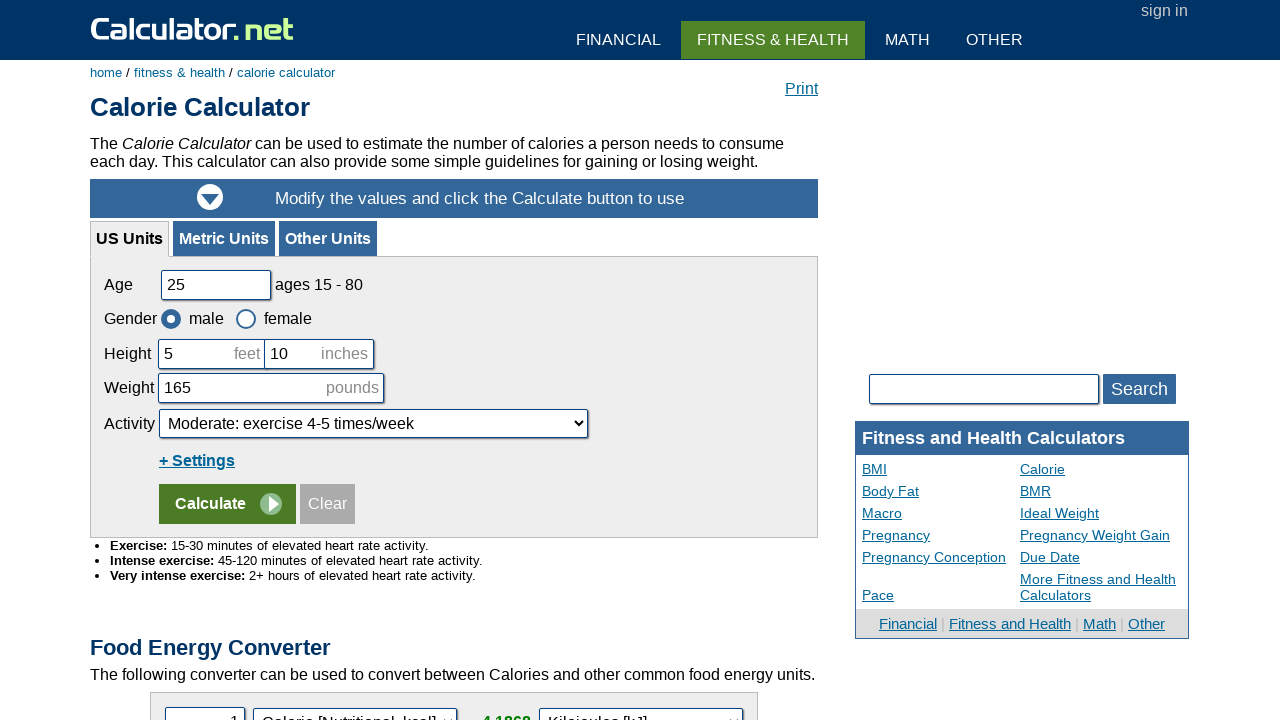

Navigated to calorie calculator page
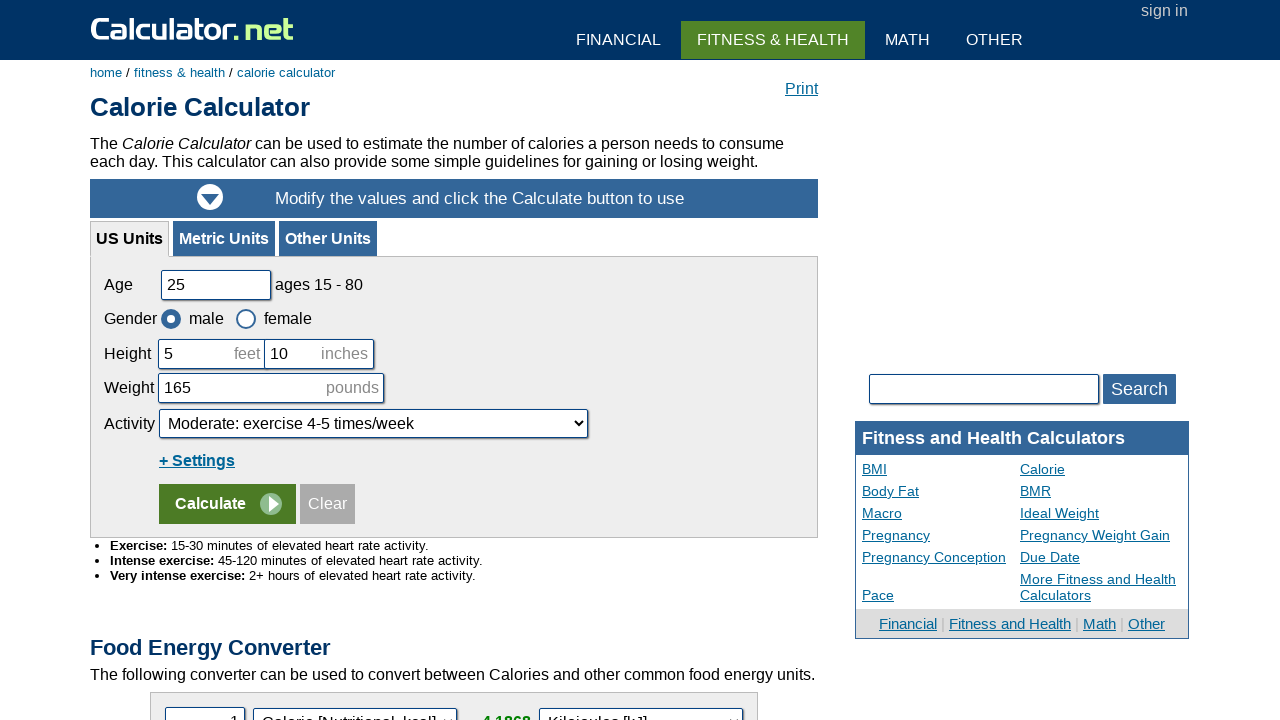

Information table is present on the page
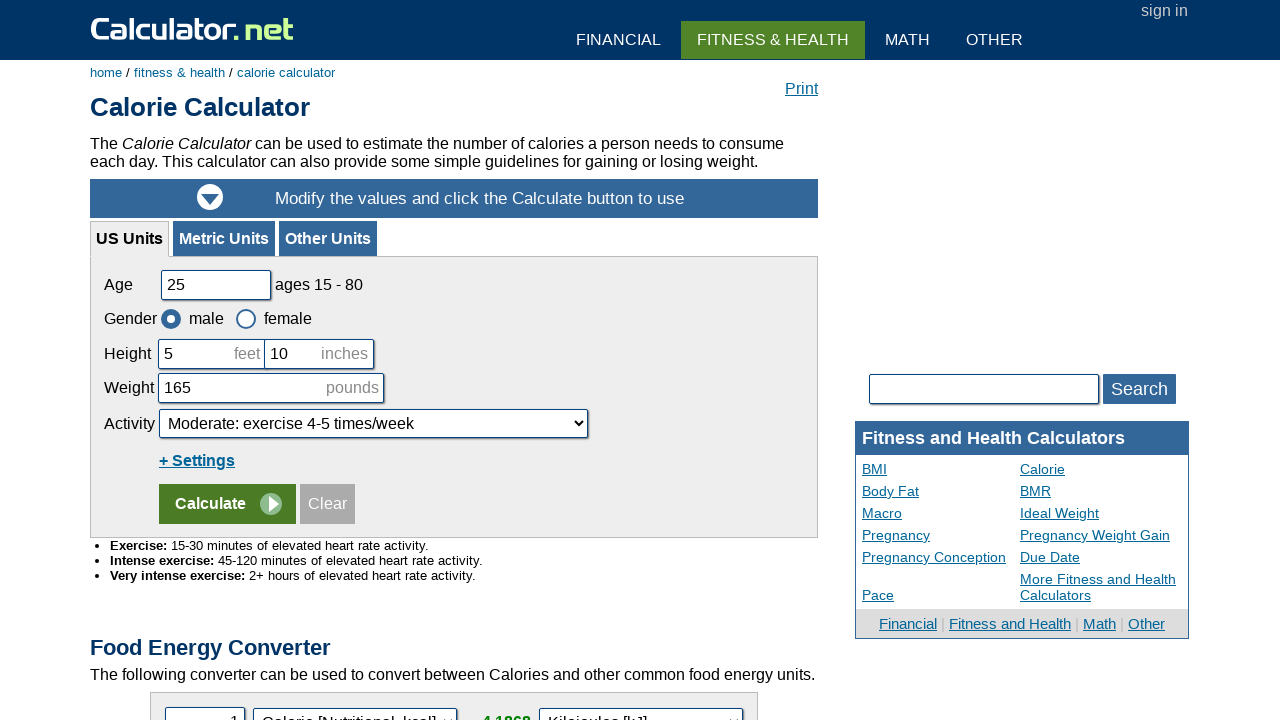

Located the information table
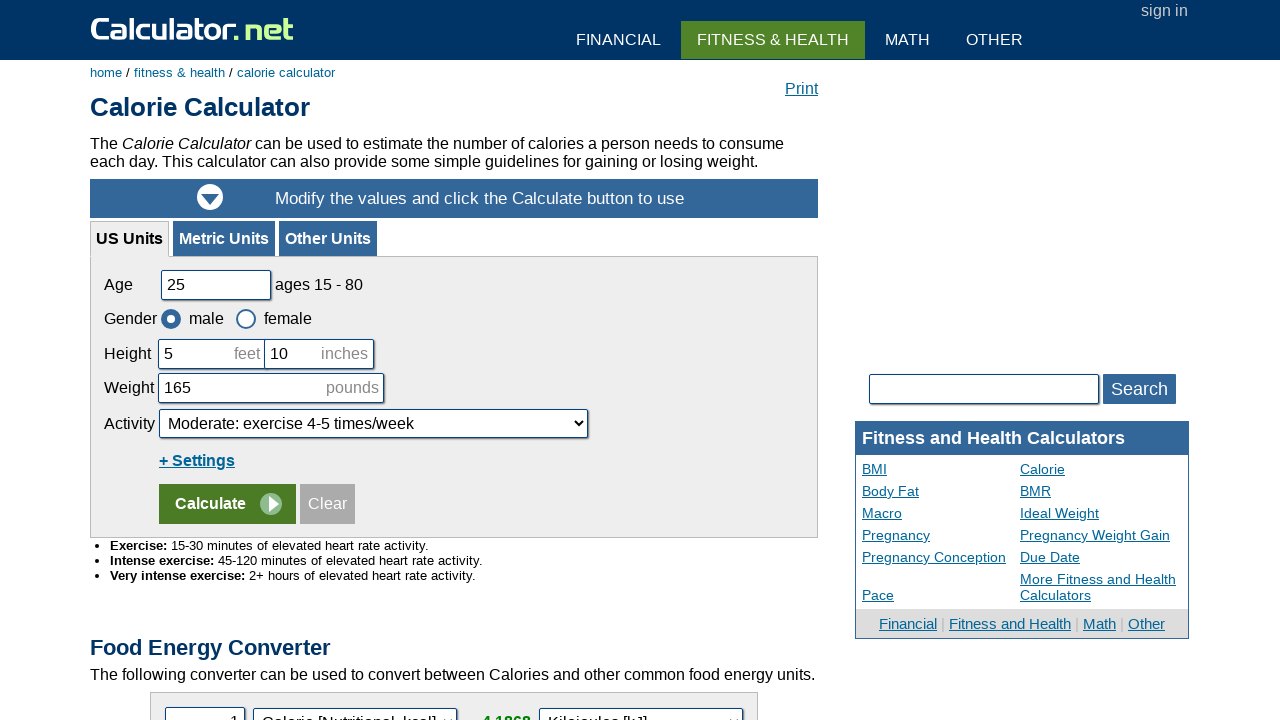

Located all rows in the information table
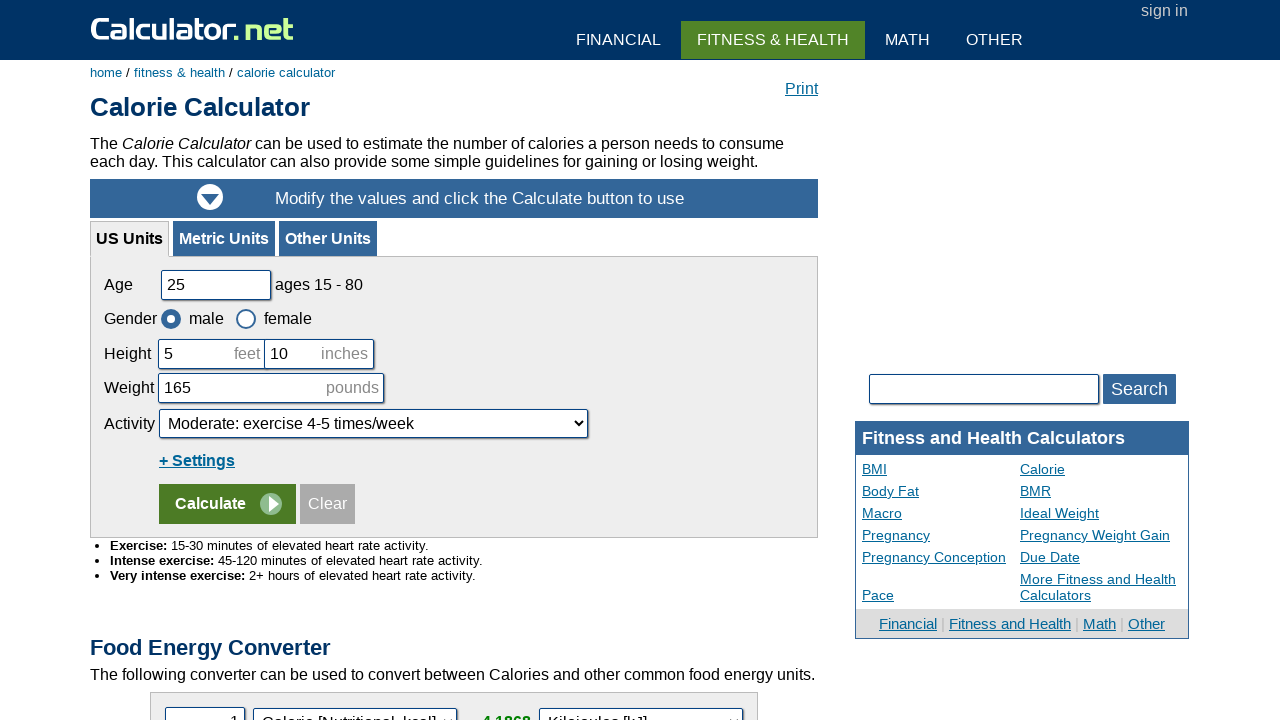

Verified table contains at least one data row
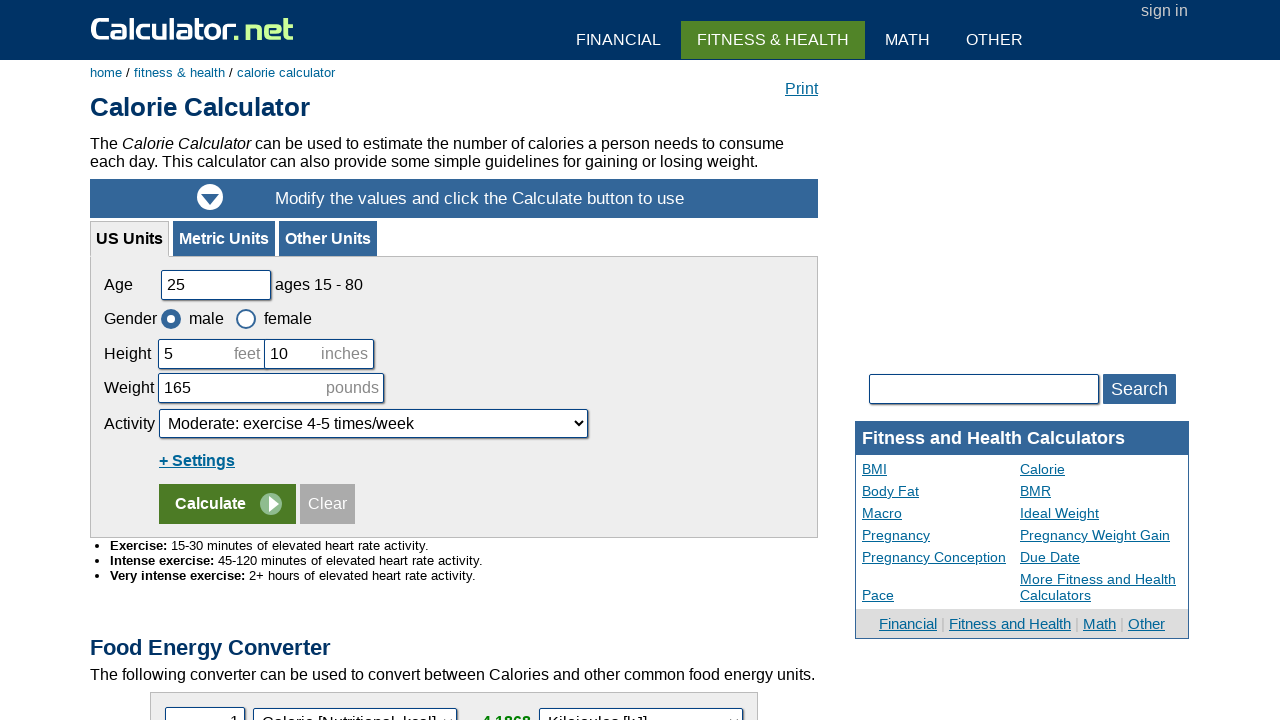

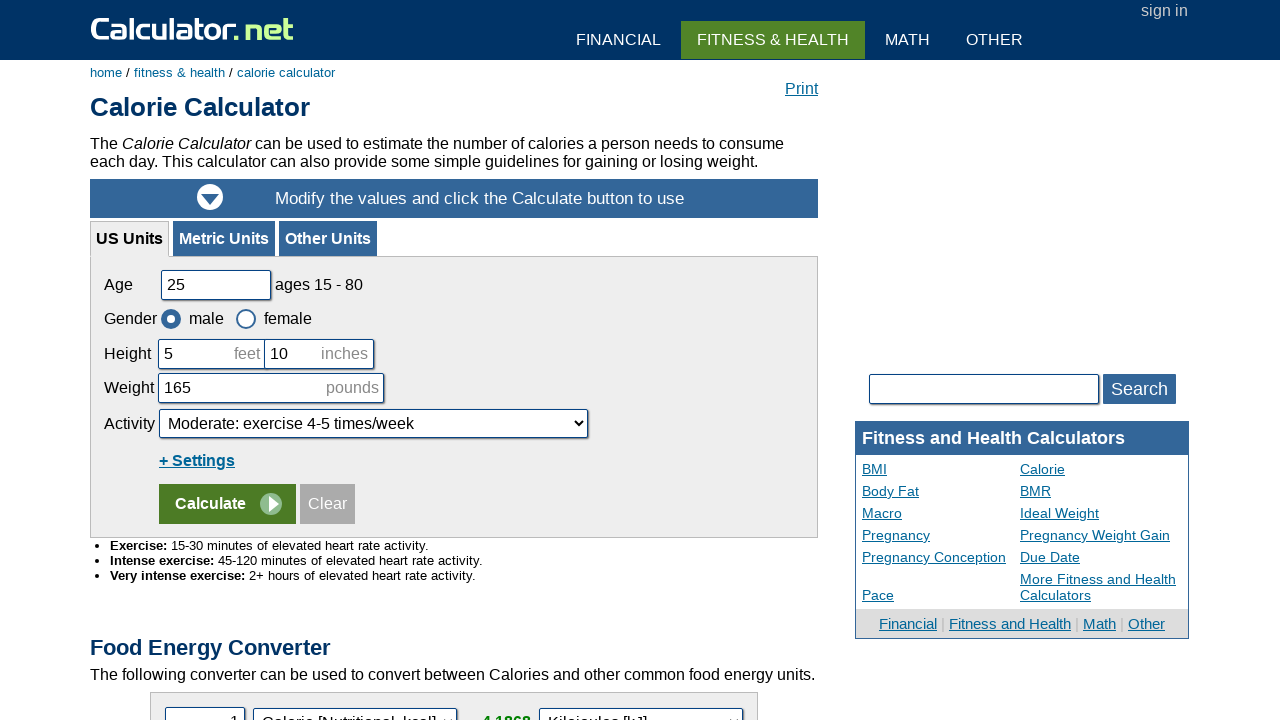